Tests a signup form by filling in first name, last name, and email fields, then clicking the sign up button.

Starting URL: https://secure-retreat-92358.herokuapp.com

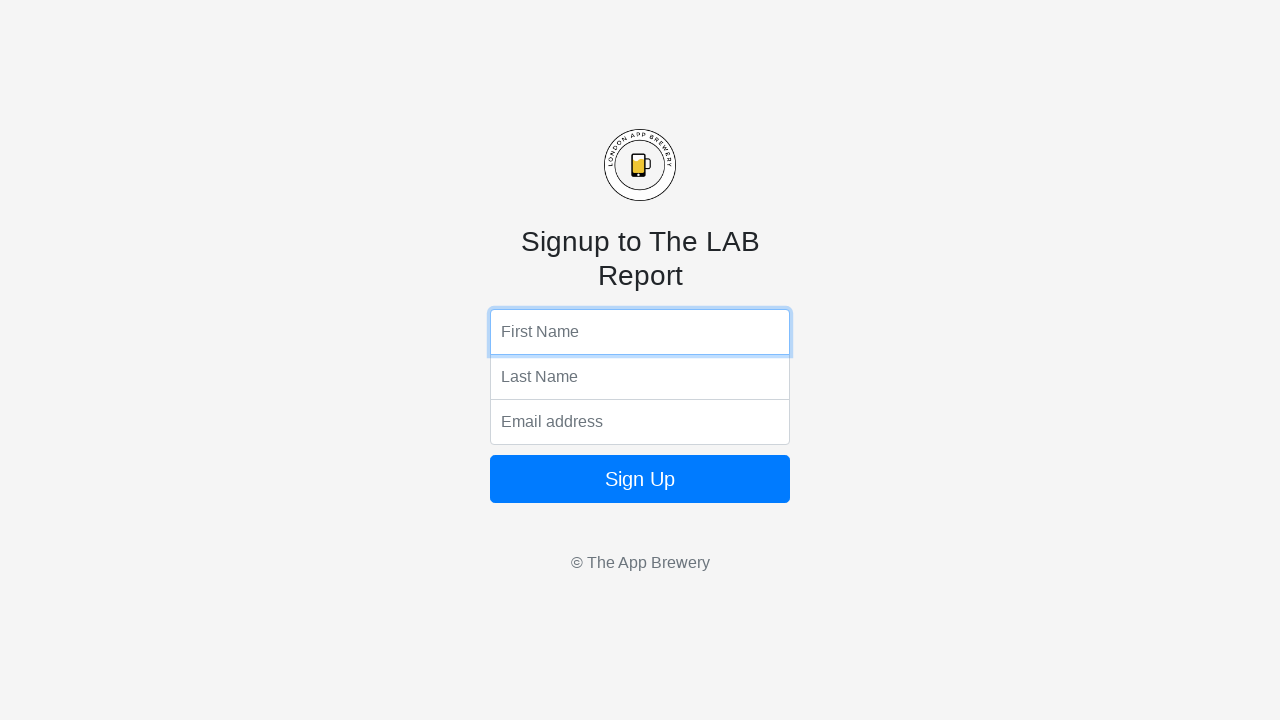

Filled first name field with 'Eren' on input[name='fName']
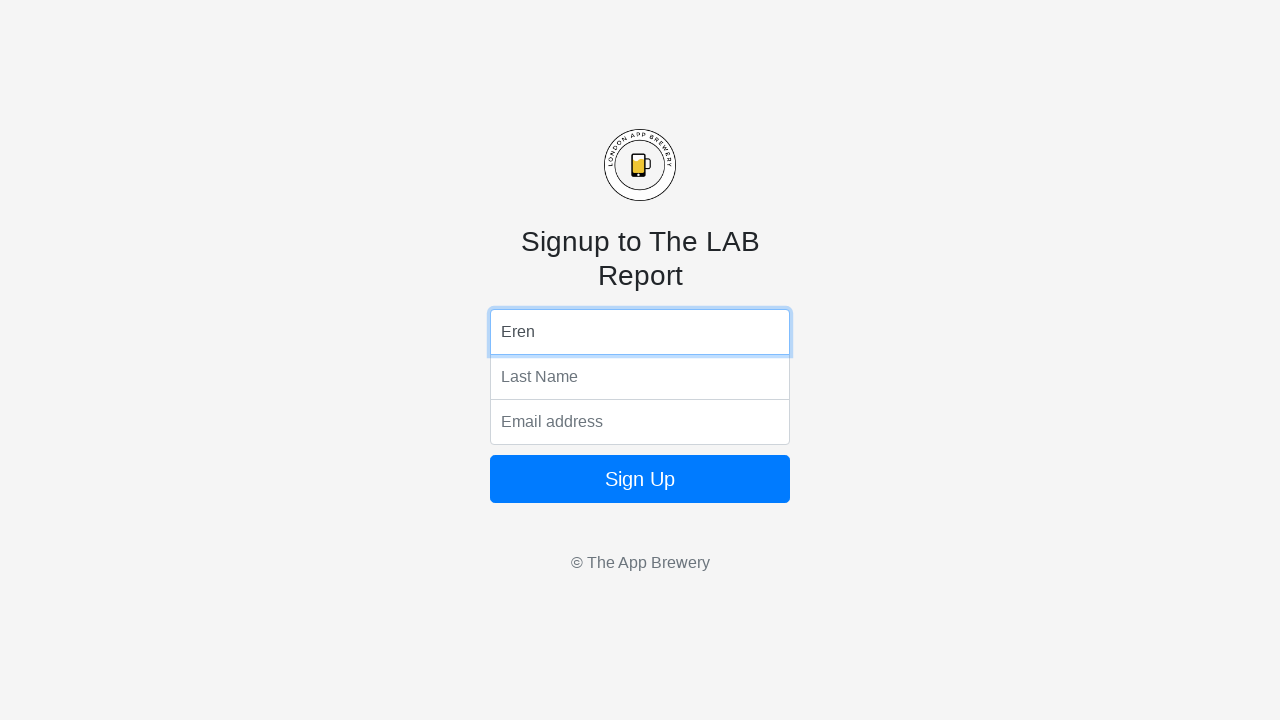

Filled last name field with 'Yeager' on input[name='lName']
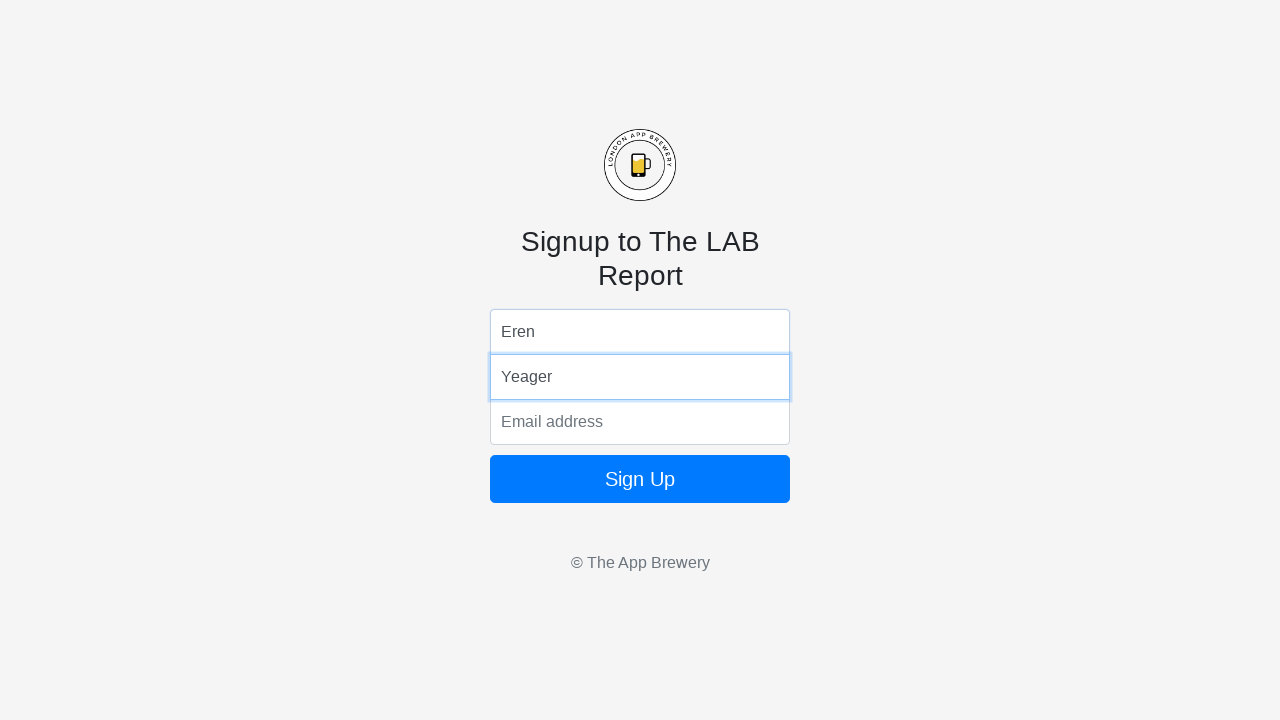

Filled email field with 'testuser7842@example.com' on input[name='email']
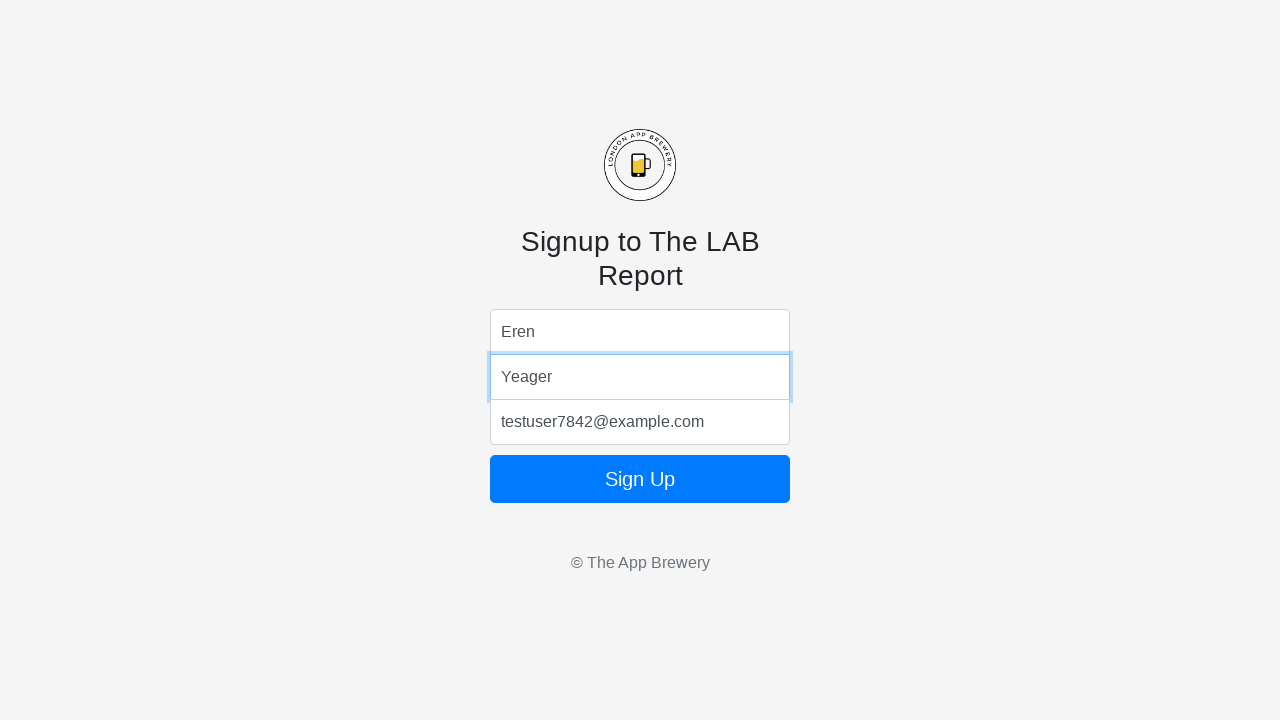

Clicked the sign up button at (640, 479) on .btn-primary
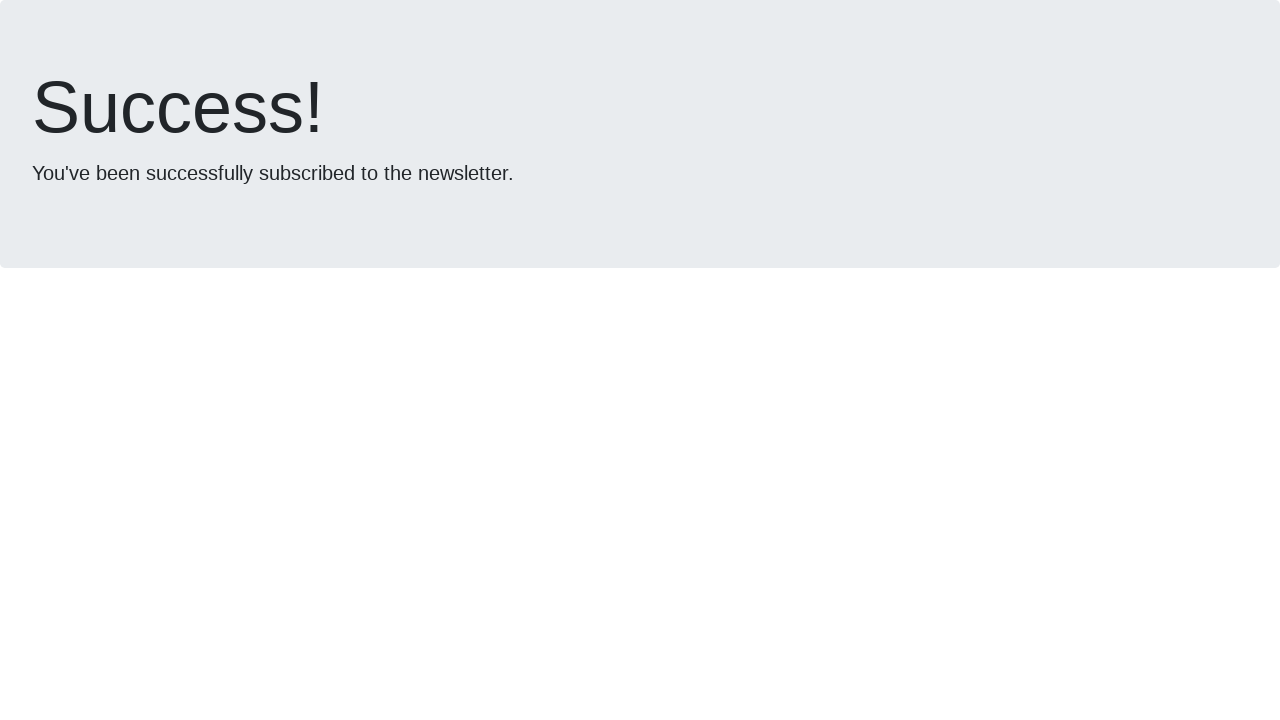

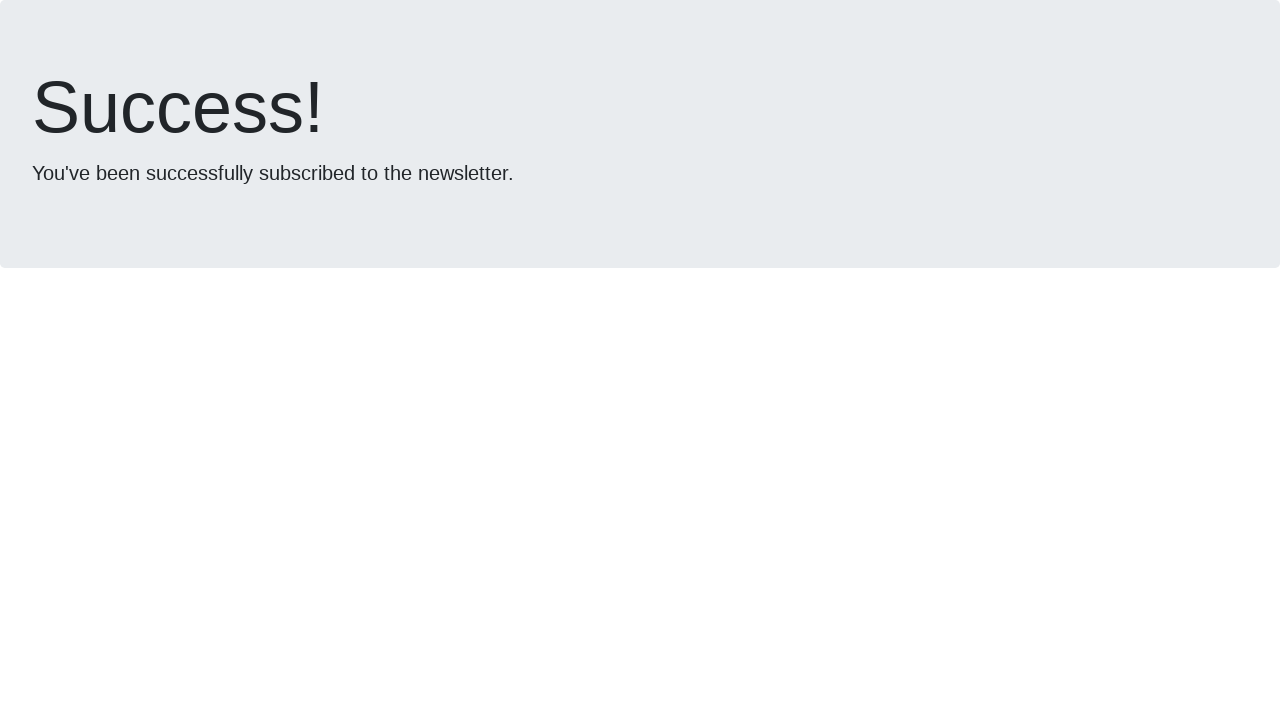